Tests registration form validation by submitting empty data and verifying all required field error messages are displayed

Starting URL: https://alada.vn/tai-khoan/dang-ky.html

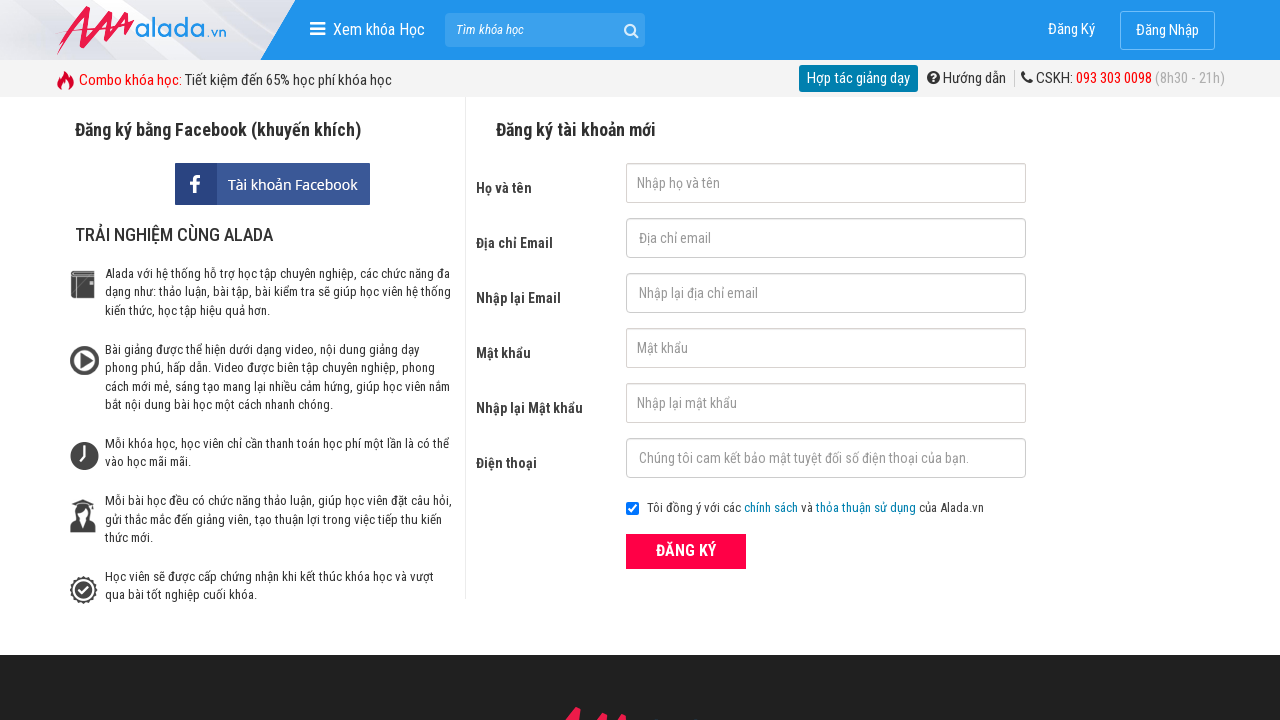

Cleared first name field on #txtFirstname
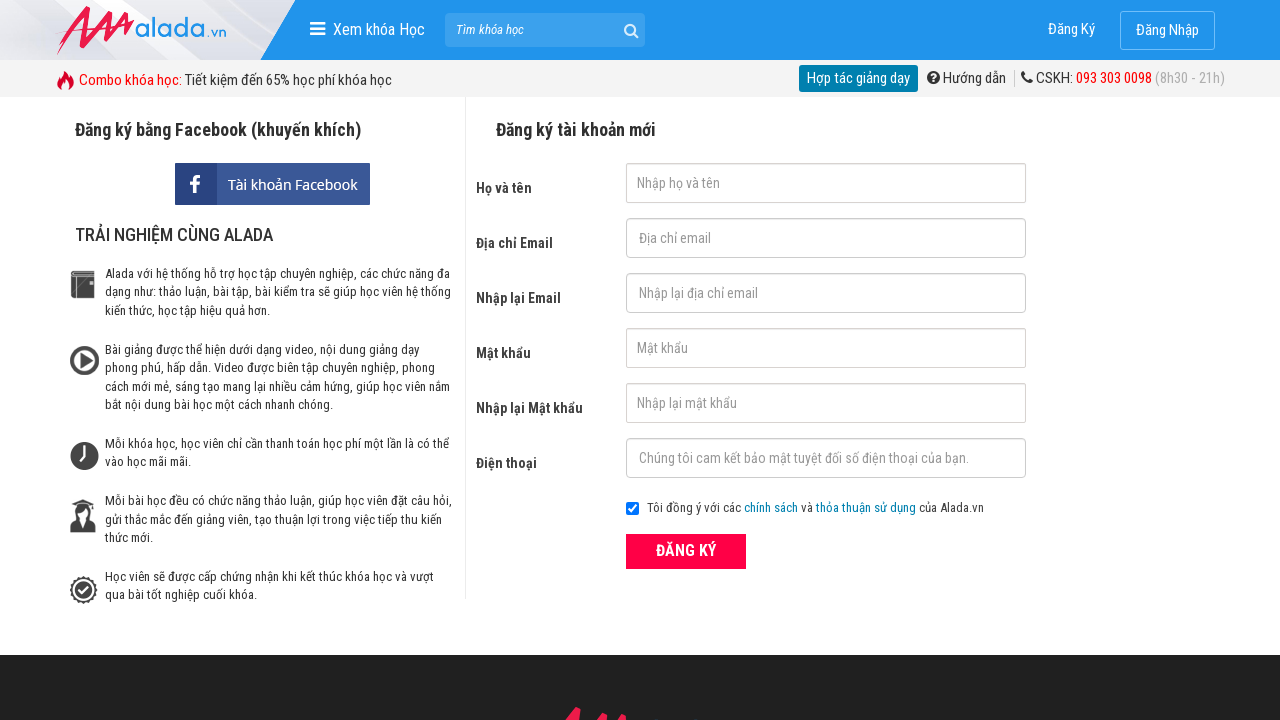

Cleared email field on #txtEmail
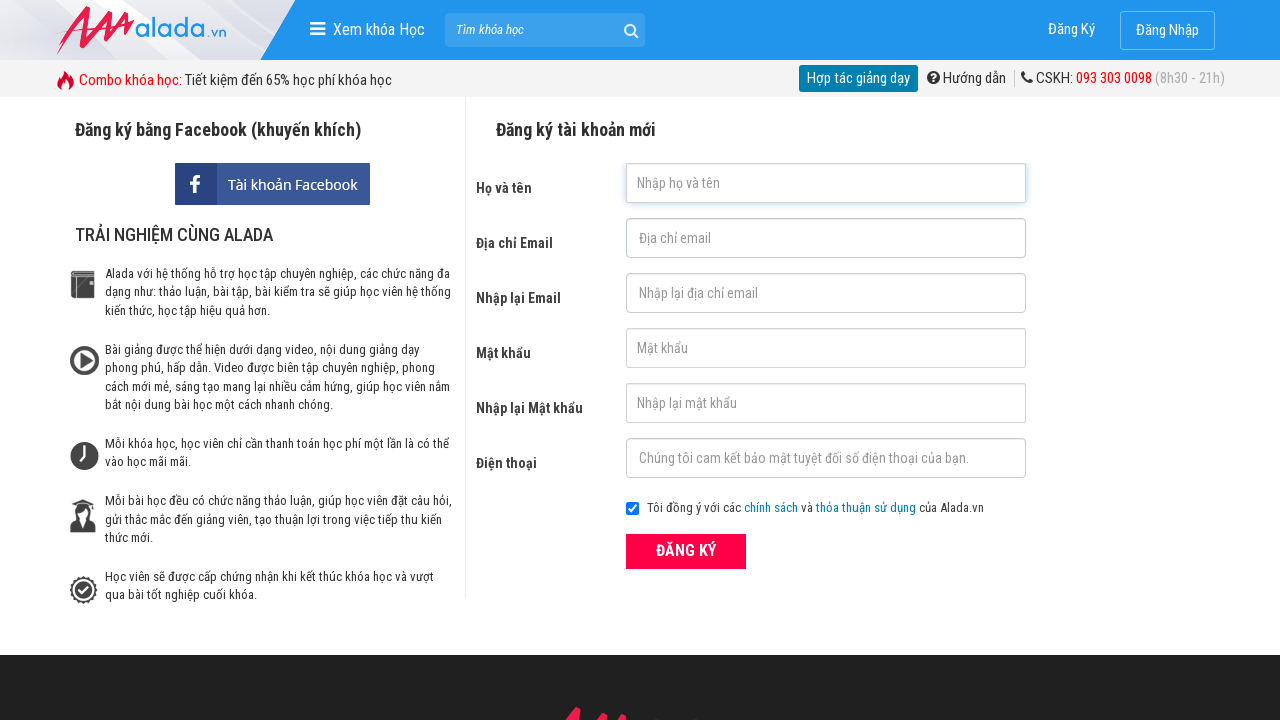

Cleared confirm email field on #txtCEmail
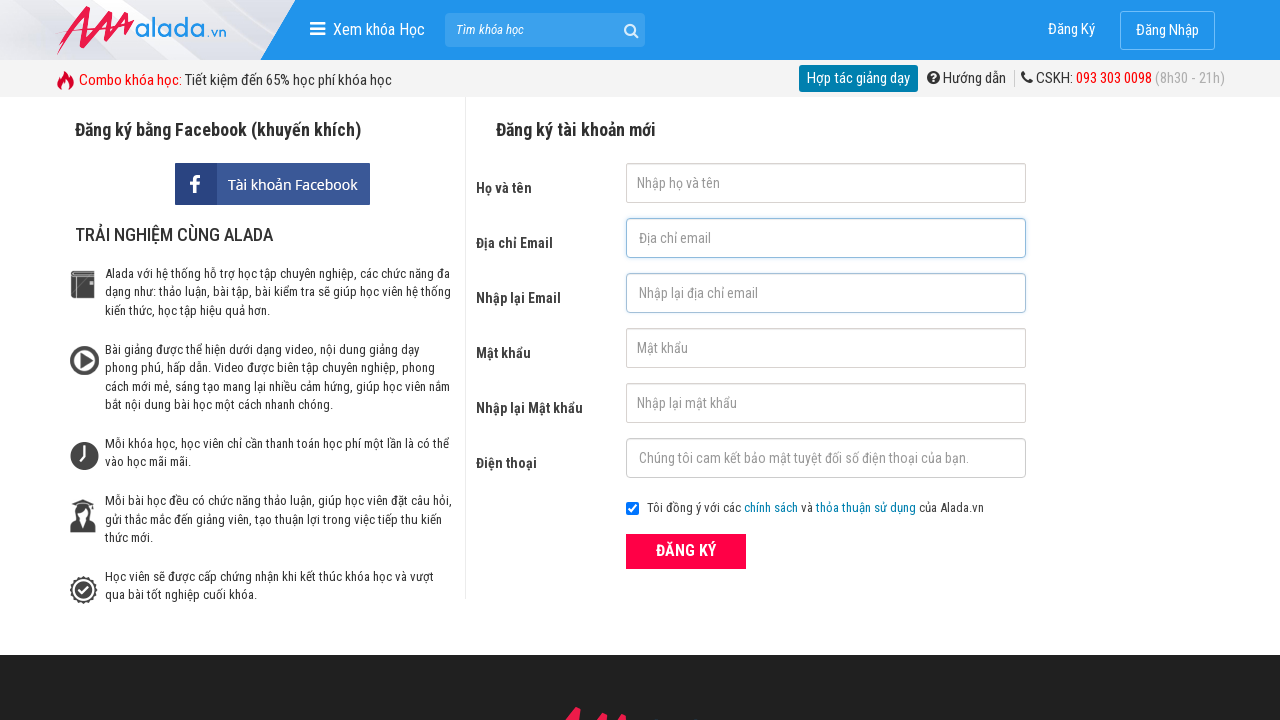

Cleared password field on #txtPassword
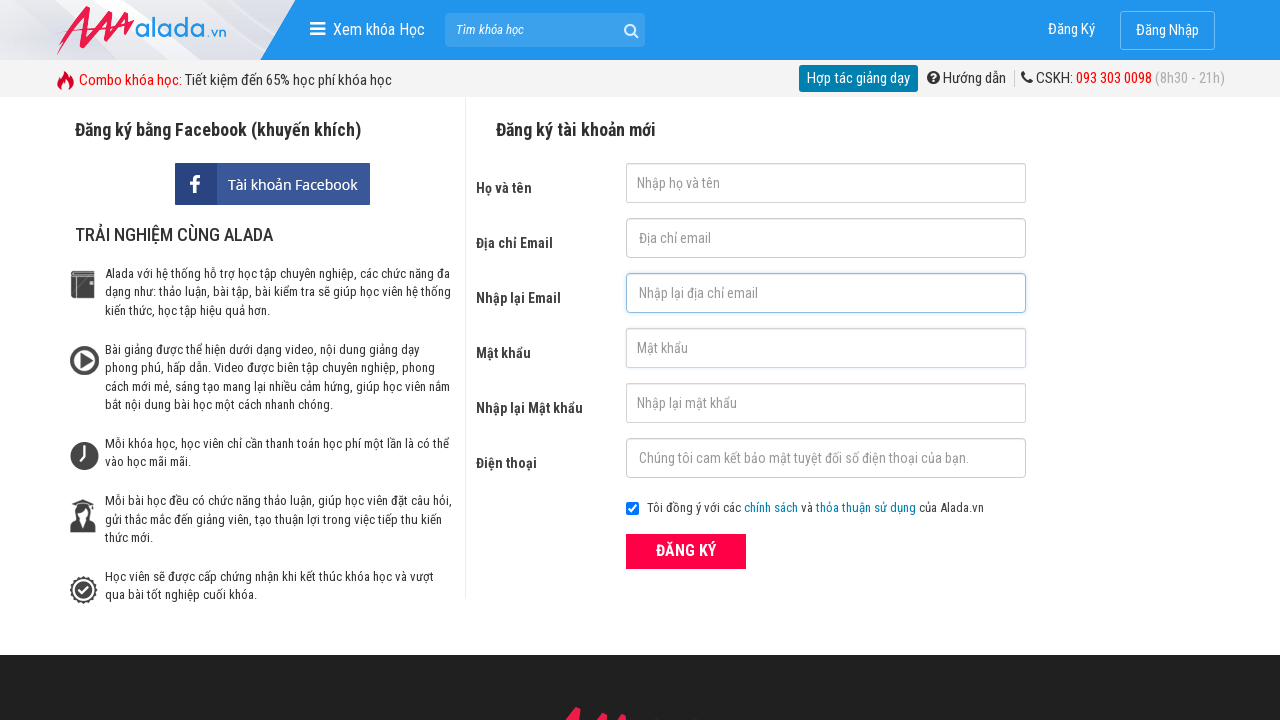

Cleared confirm password field on #txtCPassword
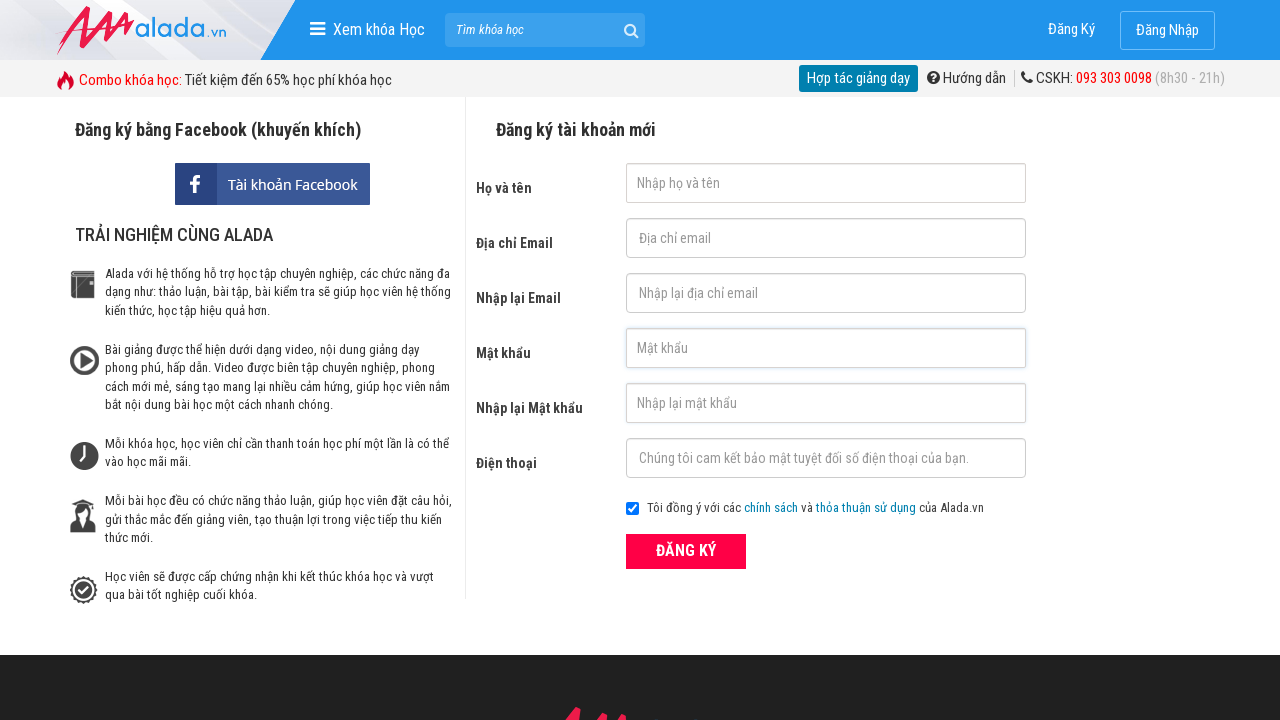

Cleared phone number field on #txtPhone
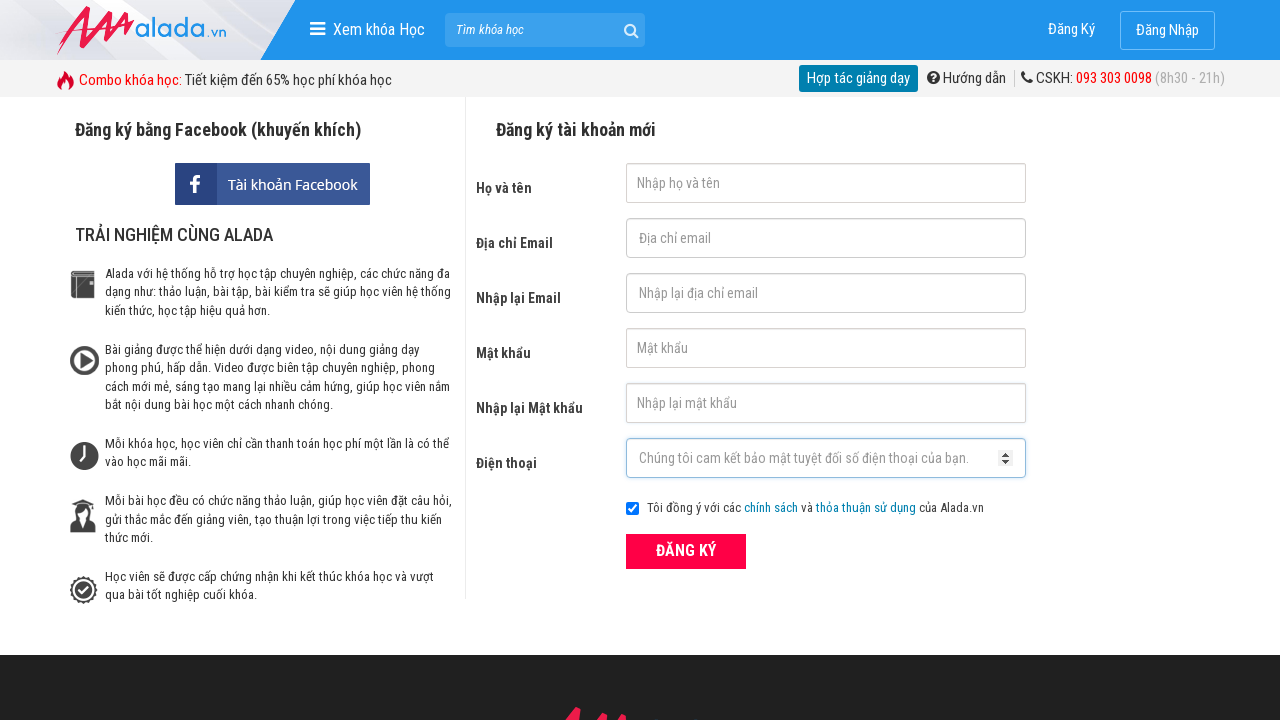

Clicked register button to submit empty form at (686, 551) on xpath=//form[@id='frmLogin']//button[text()='ĐĂNG KÝ']
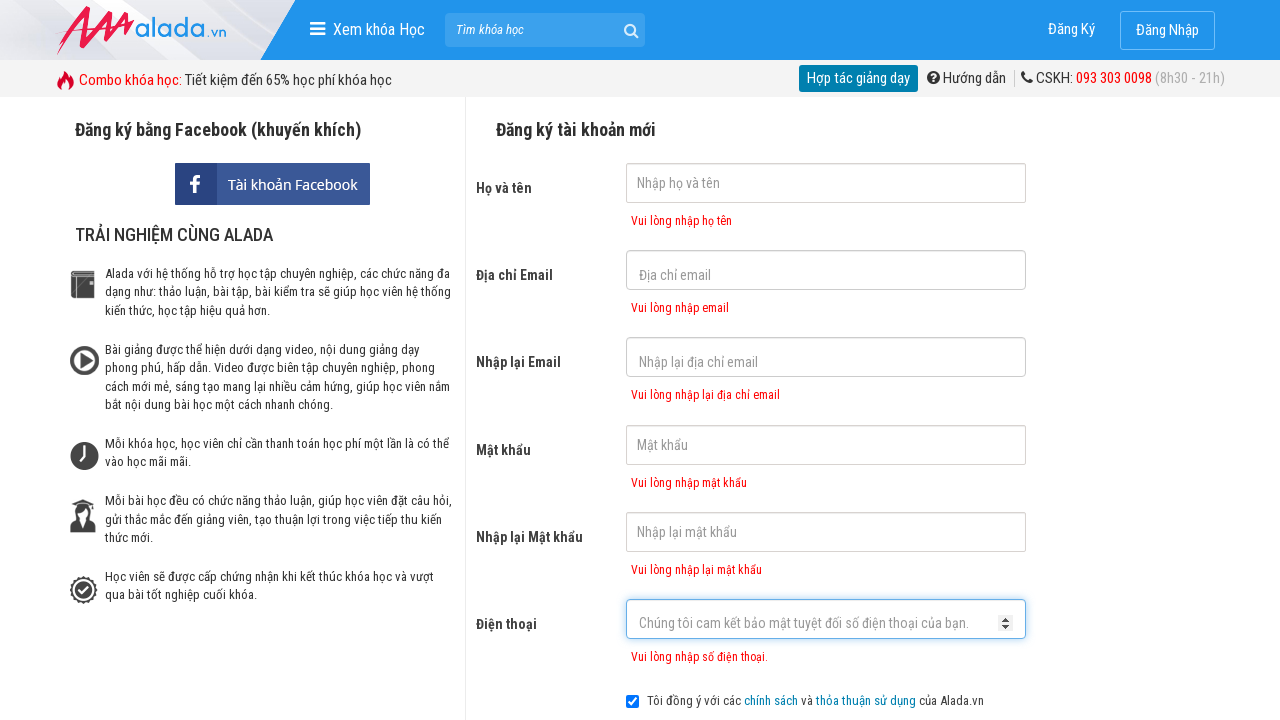

First name error message appeared
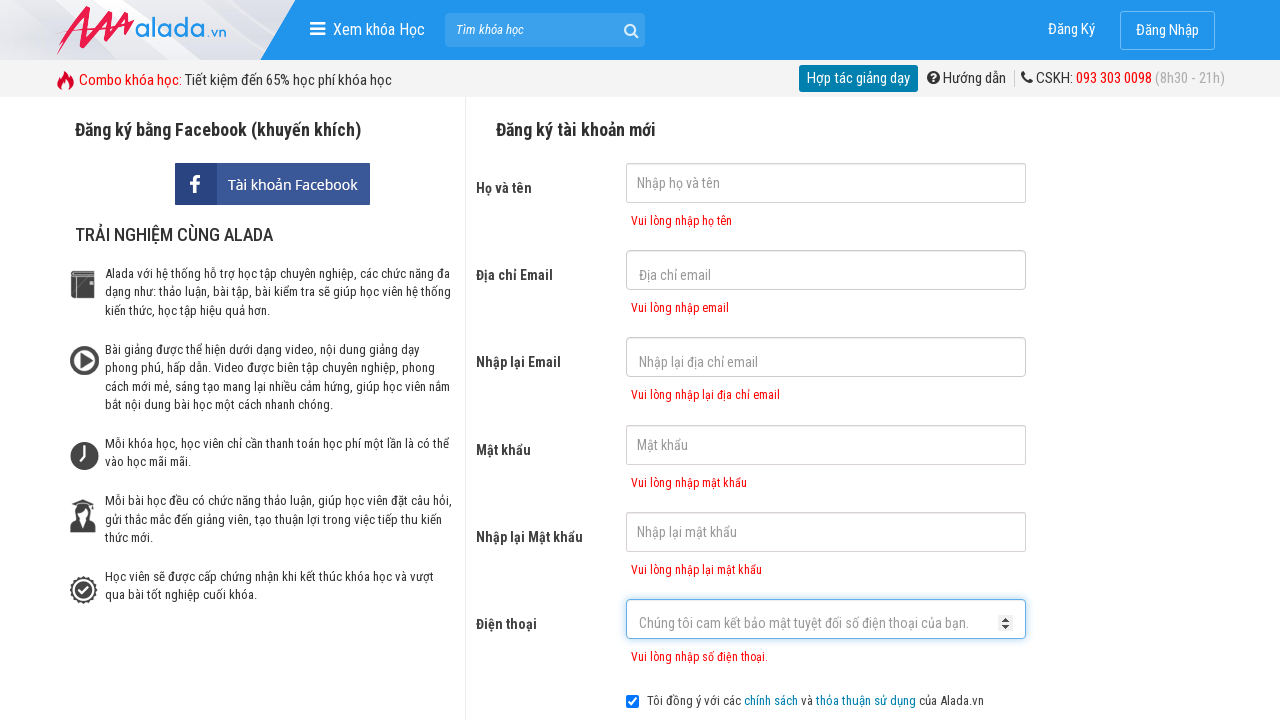

Email error message appeared
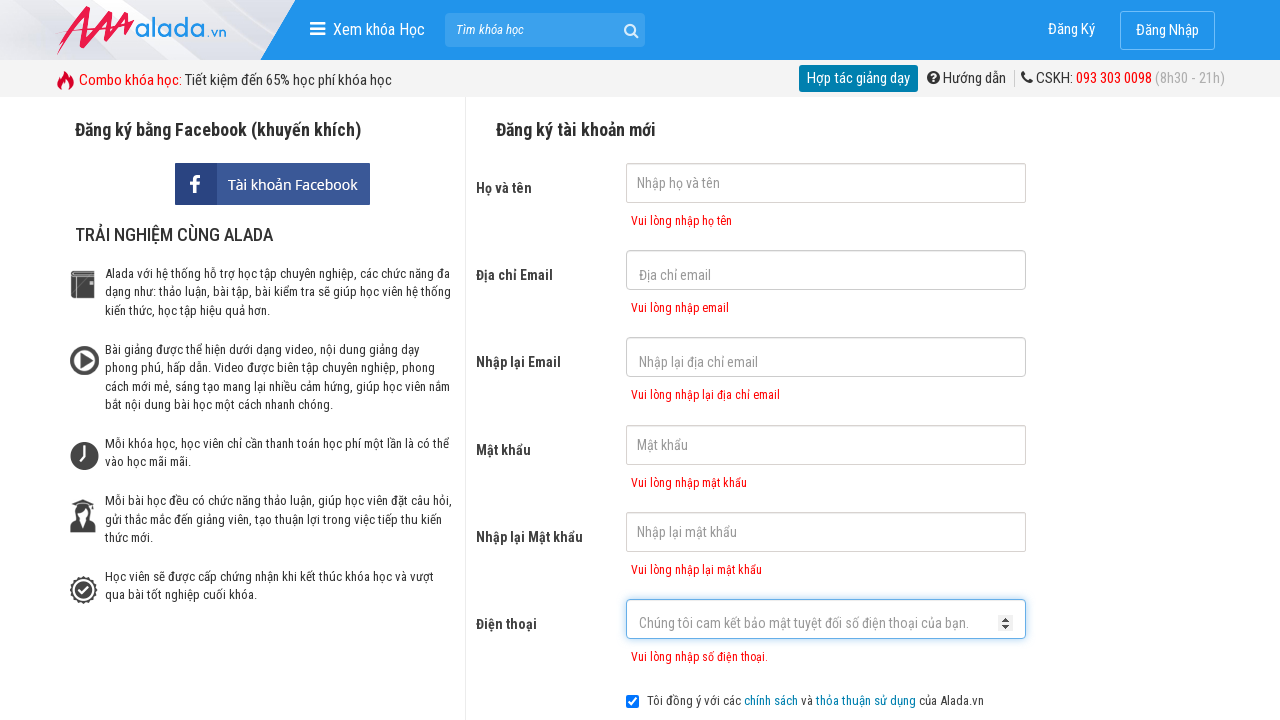

Confirm email error message appeared
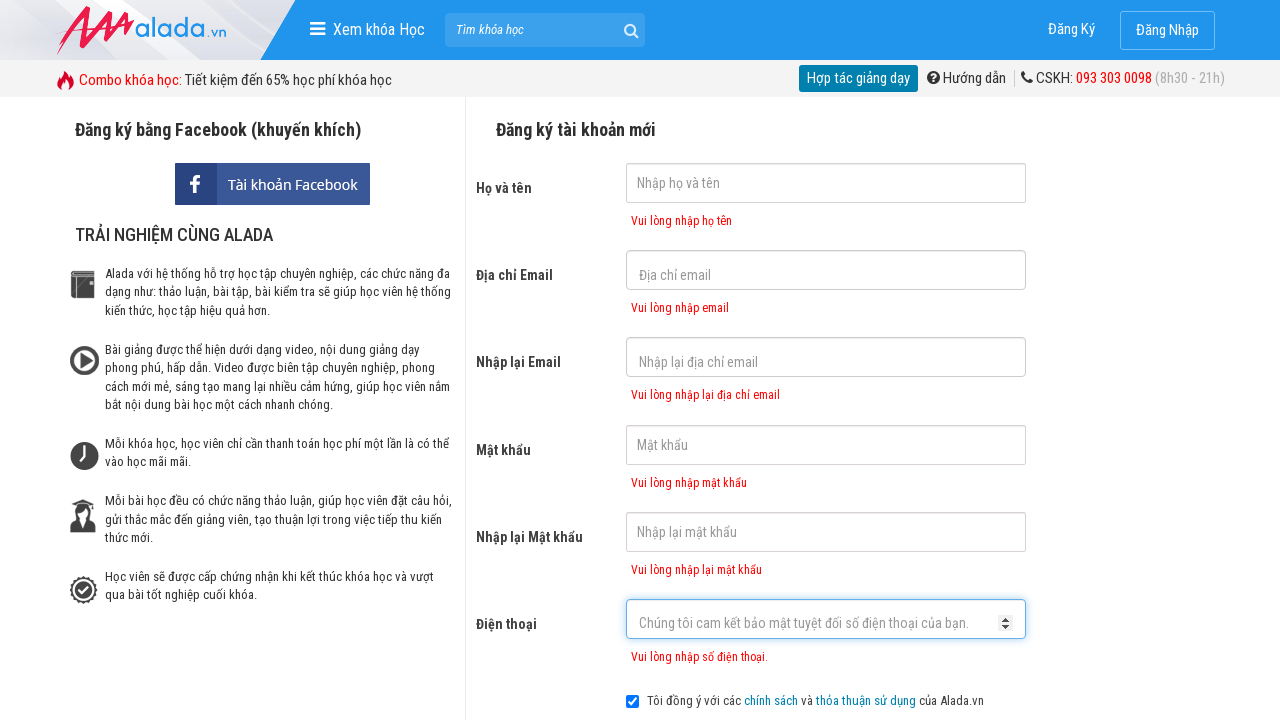

Password error message appeared
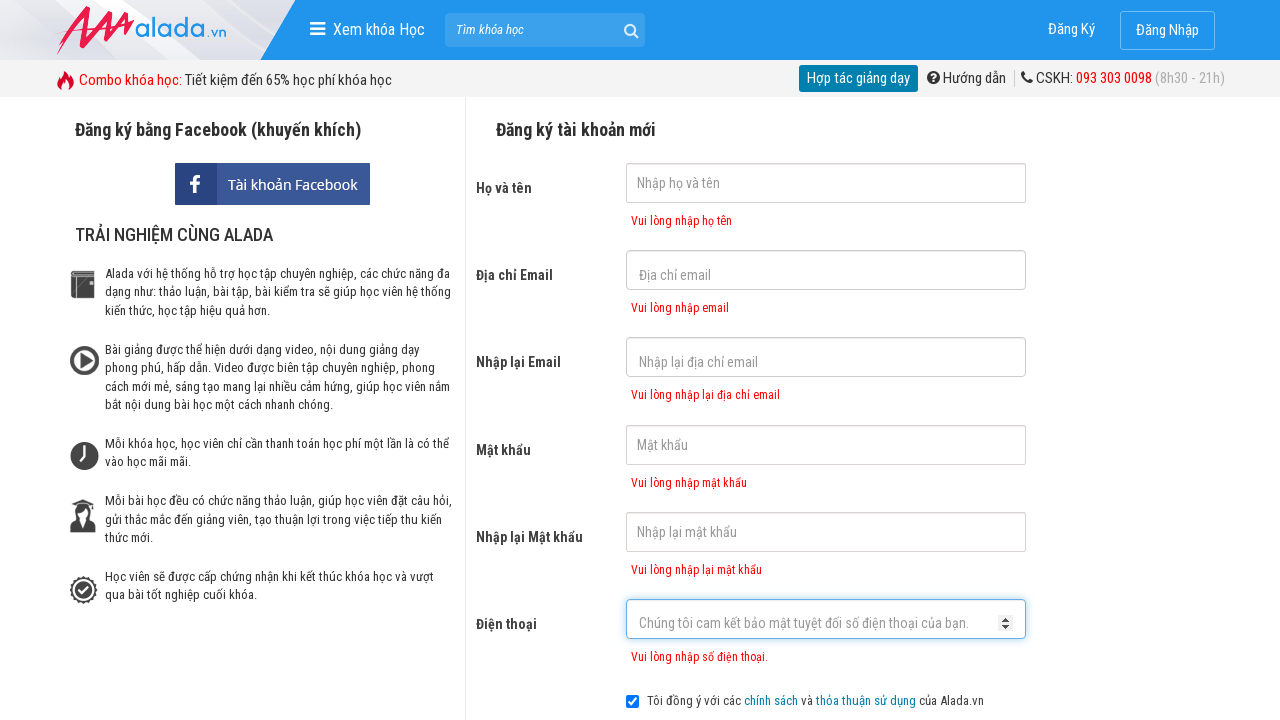

Confirm password error message appeared
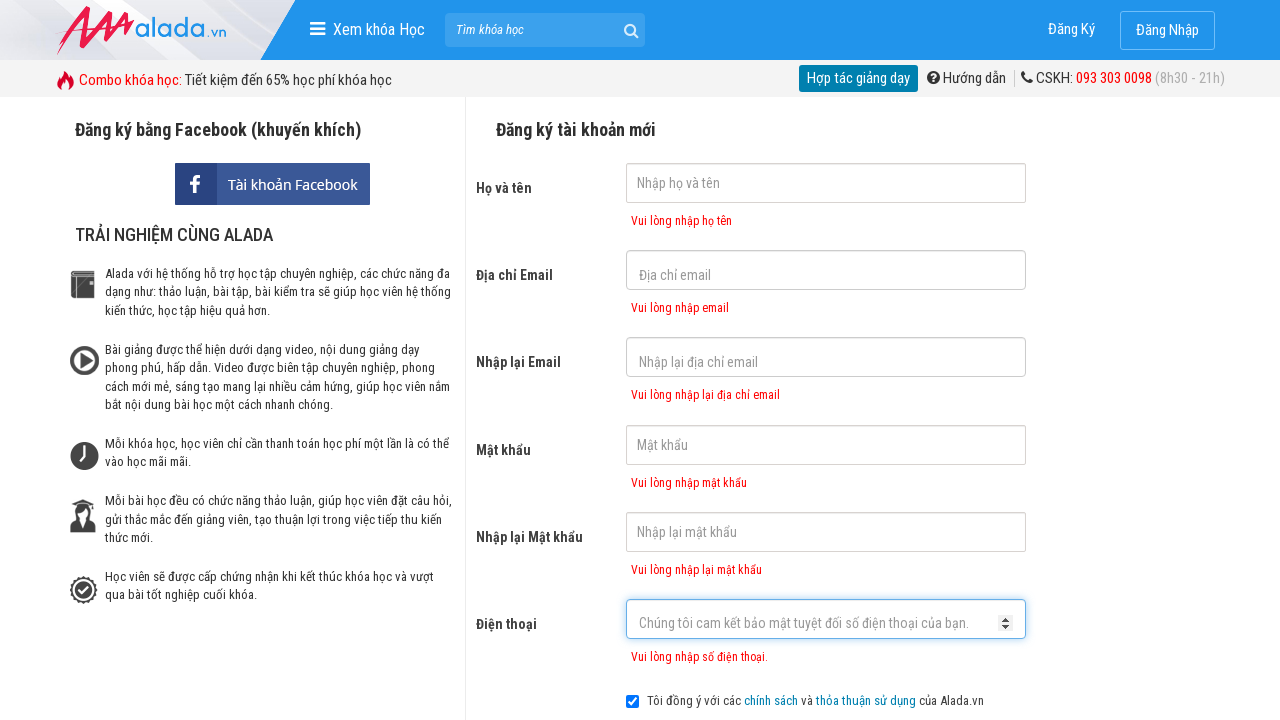

Phone number error message appeared
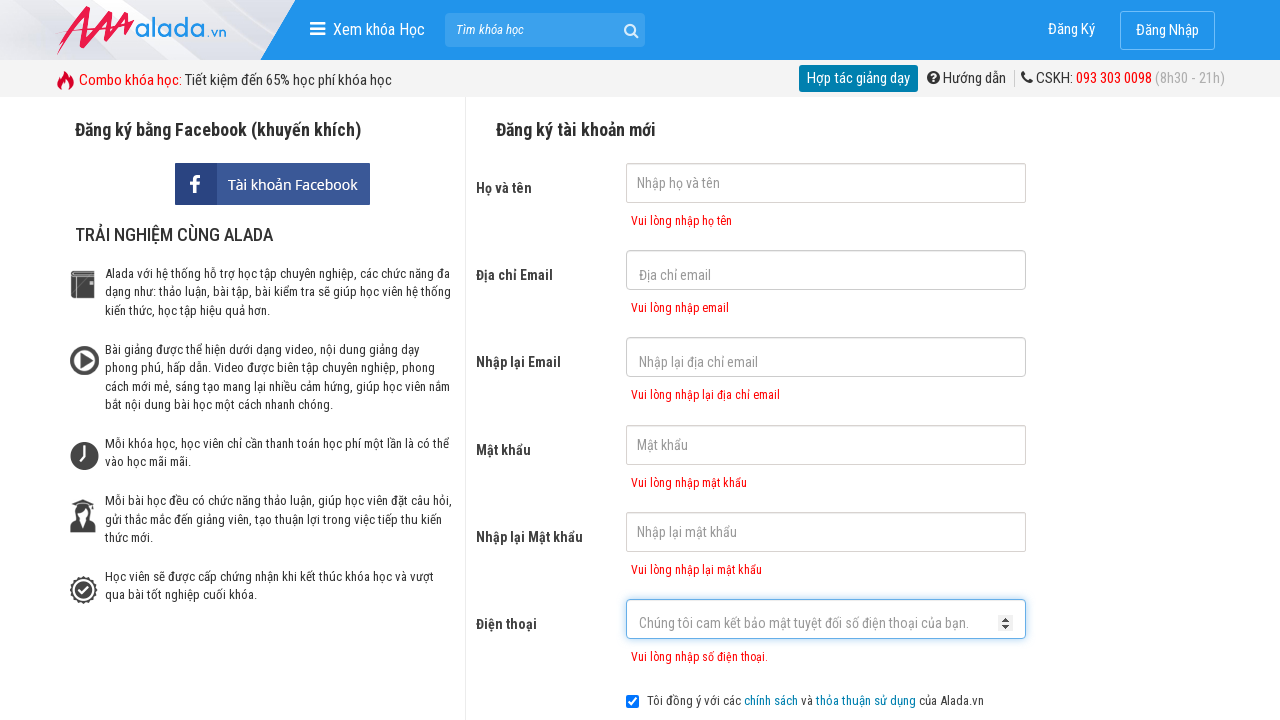

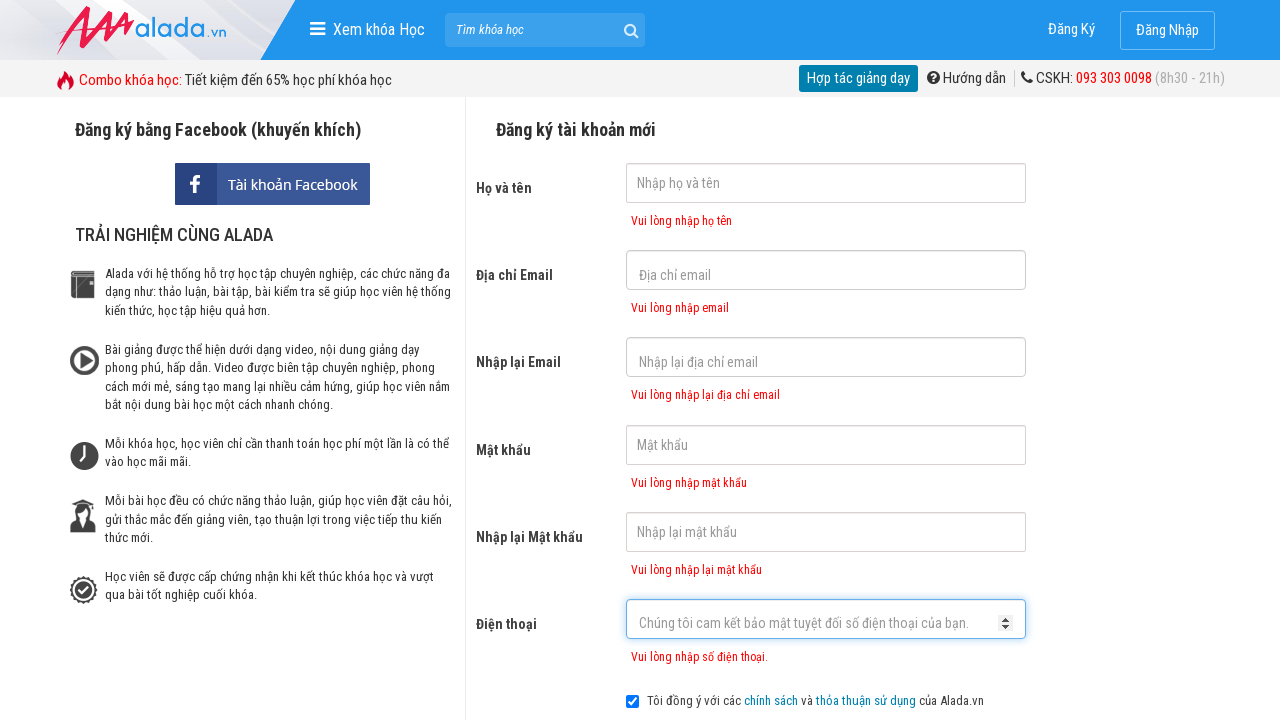